Tests date picker functionality on the Chinese railway booking site by removing the readonly attribute from the date input field, clearing it, and entering a custom date.

Starting URL: https://www.12306.cn/index/

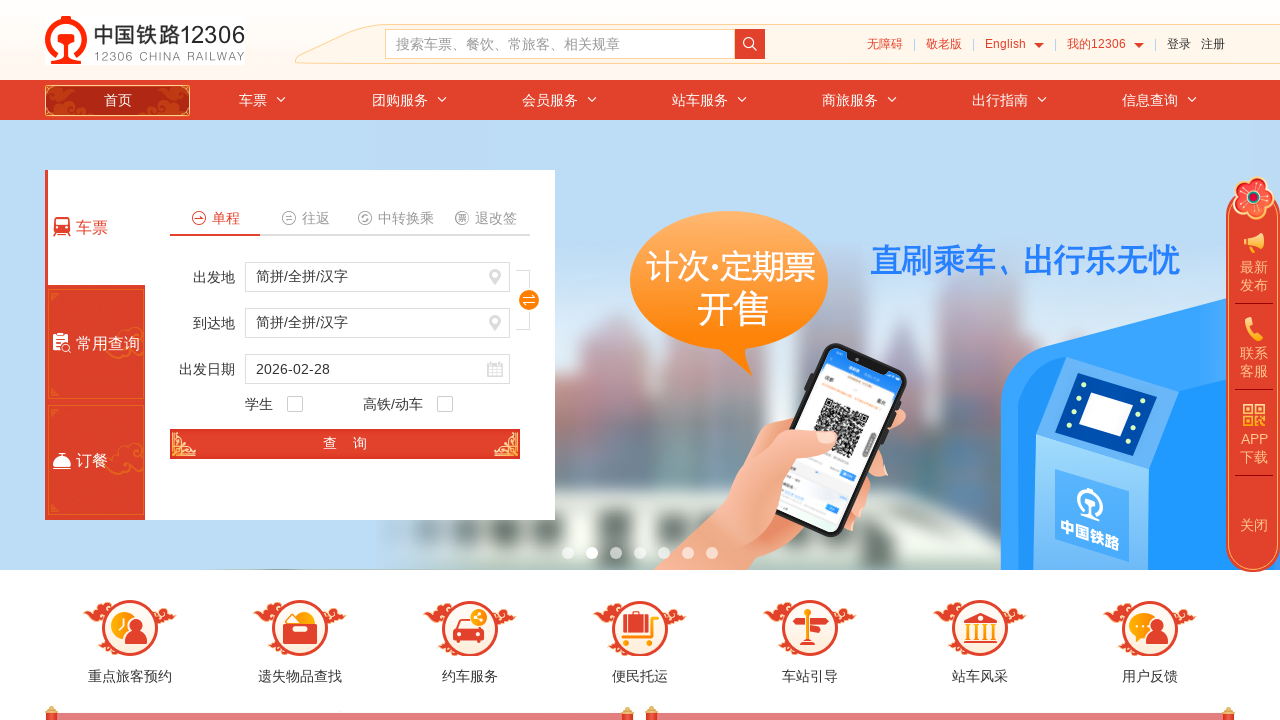

Removed readonly attribute from train date input field using JavaScript
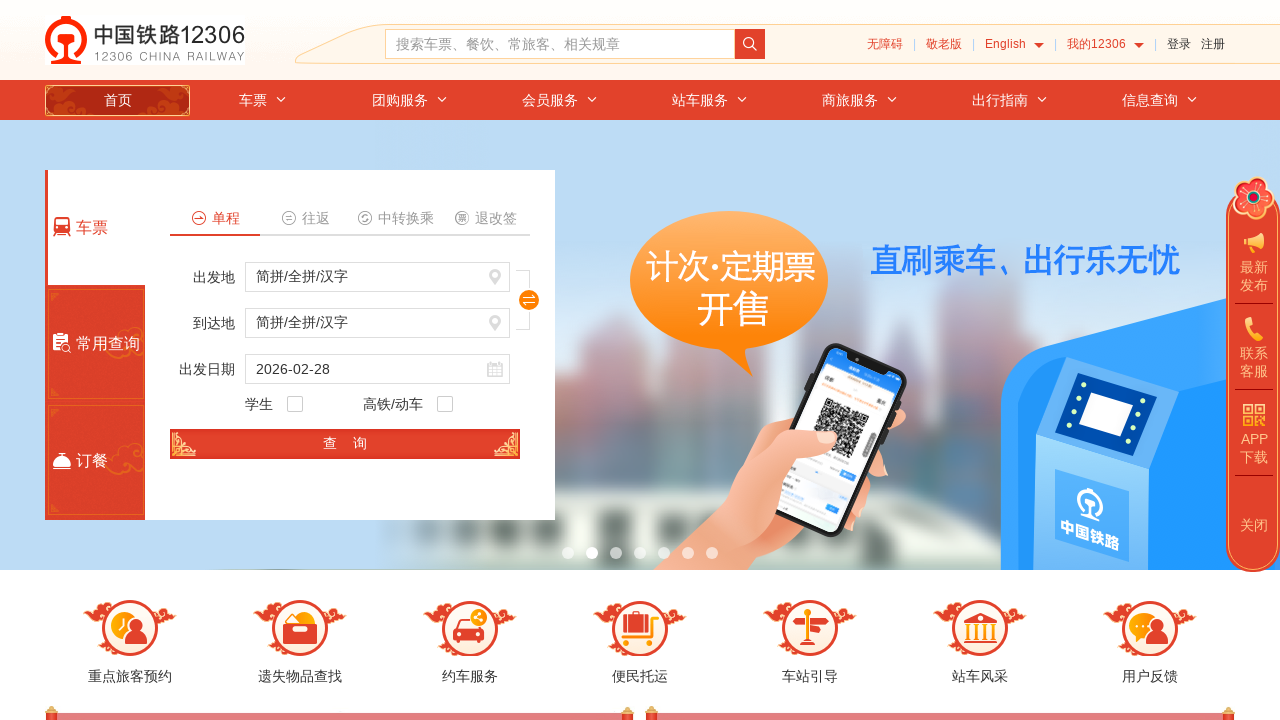

Cleared the default date from train date input field on #train_date
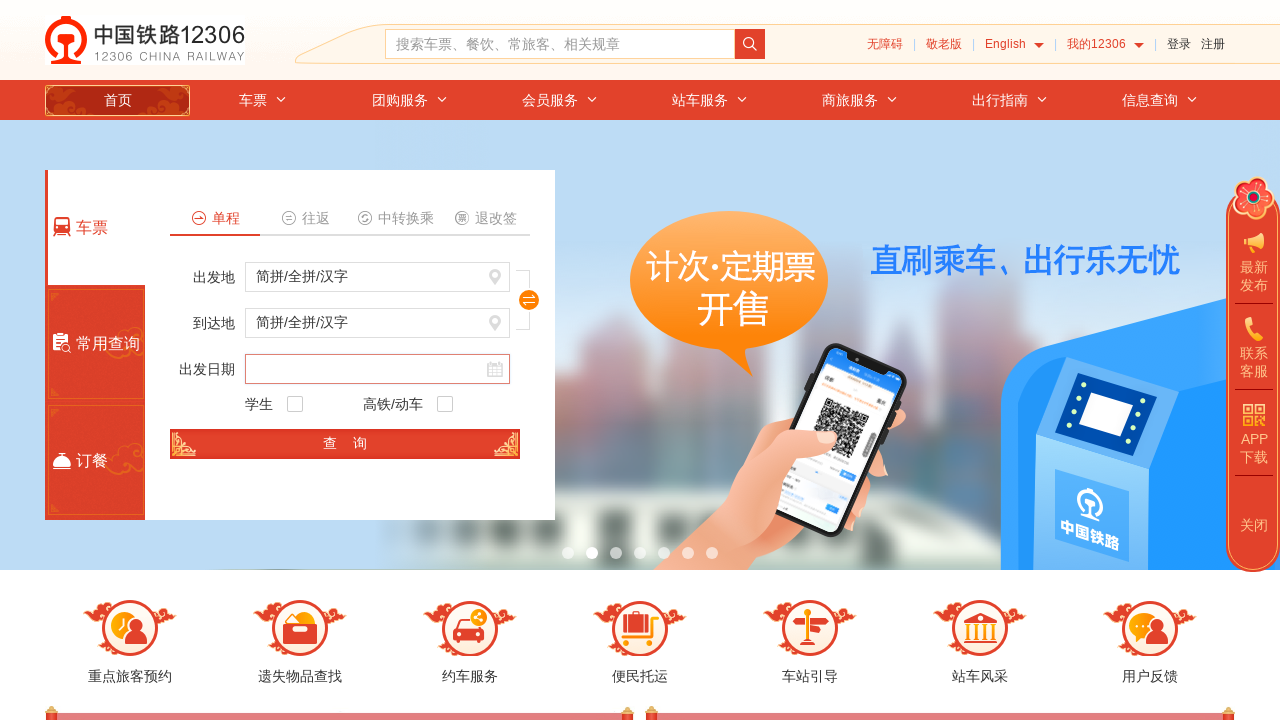

Entered custom date '2025-03-15' in train date input field on #train_date
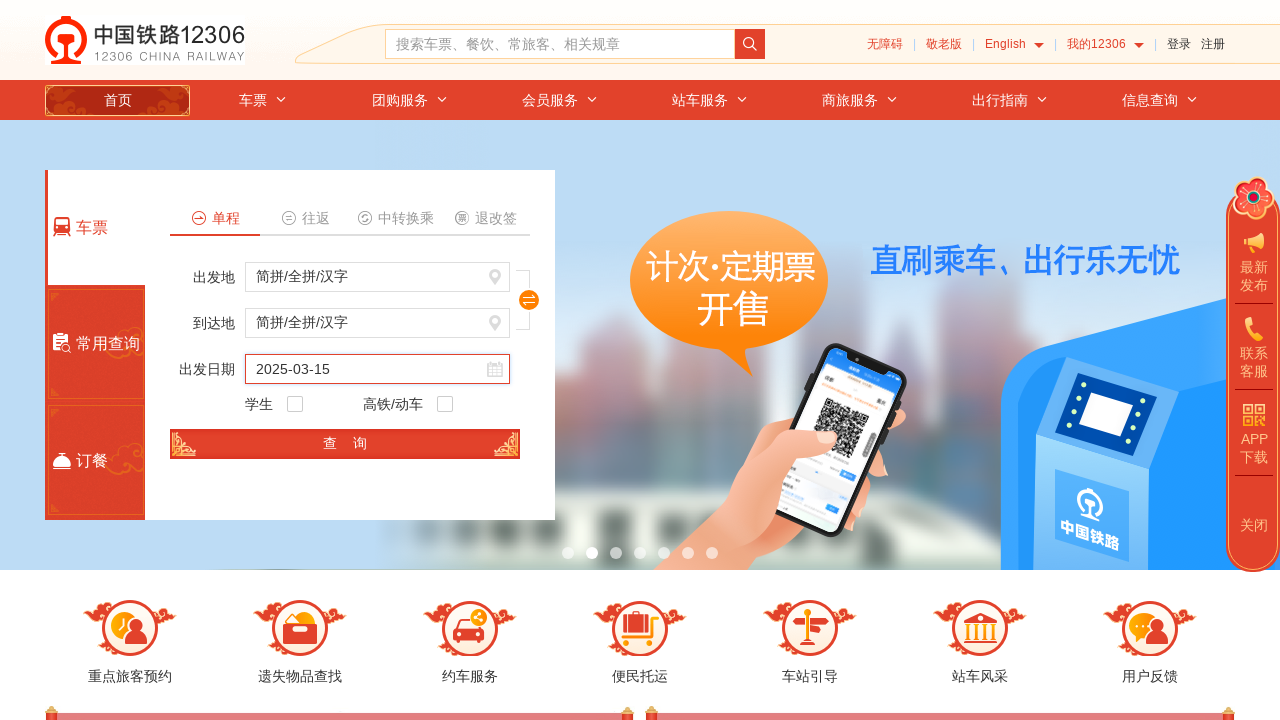

Waited 2 seconds to observe the result
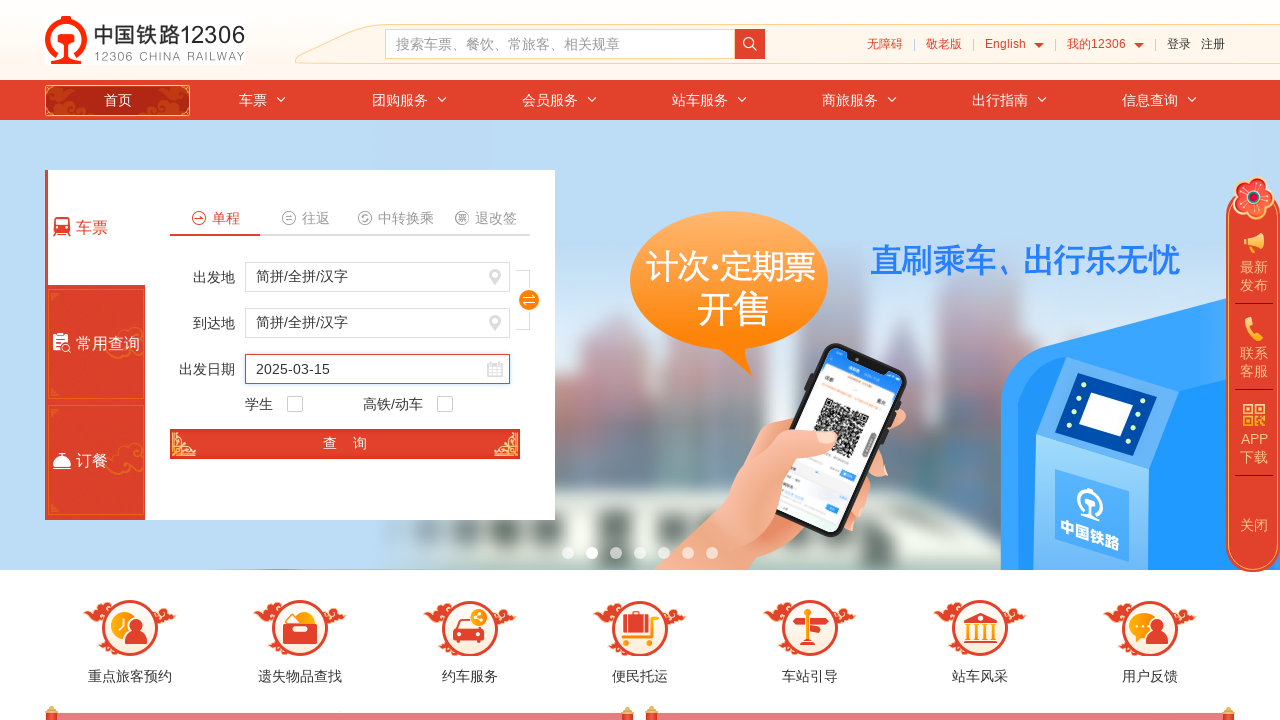

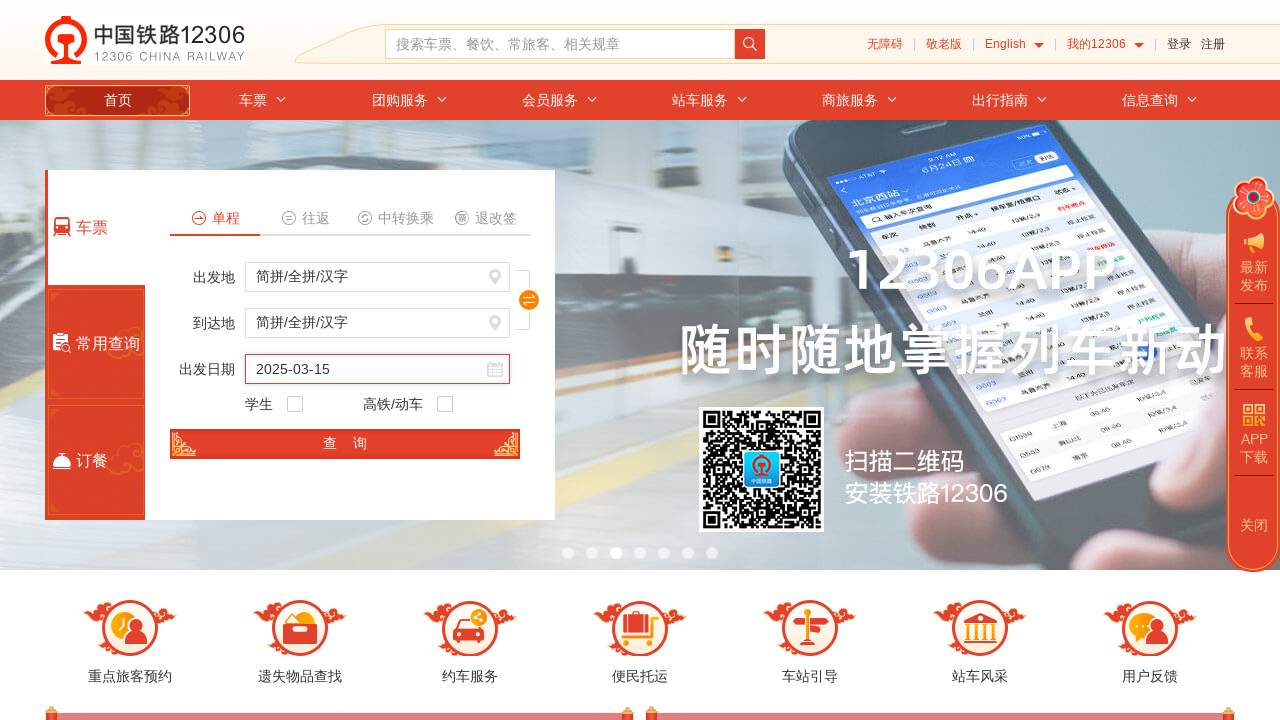